Tests that Clear completed button is hidden when no completed items exist

Starting URL: https://demo.playwright.dev/todomvc

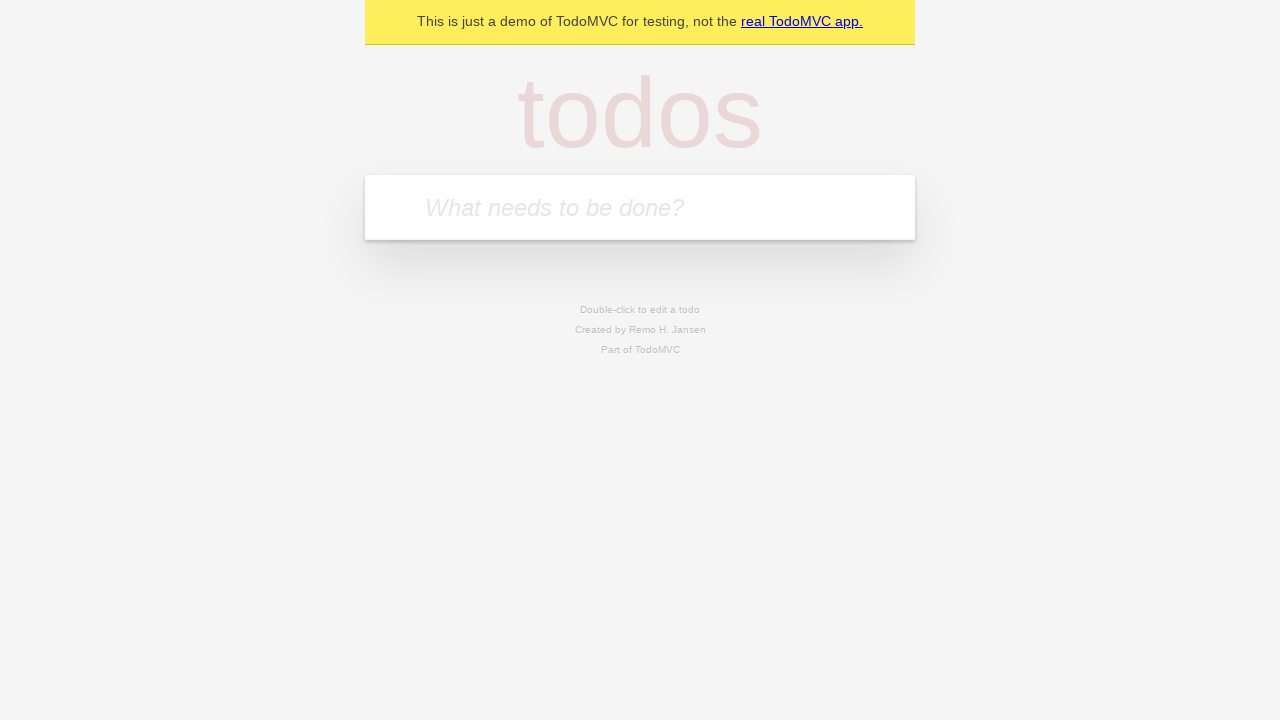

Navigated to TodoMVC demo page
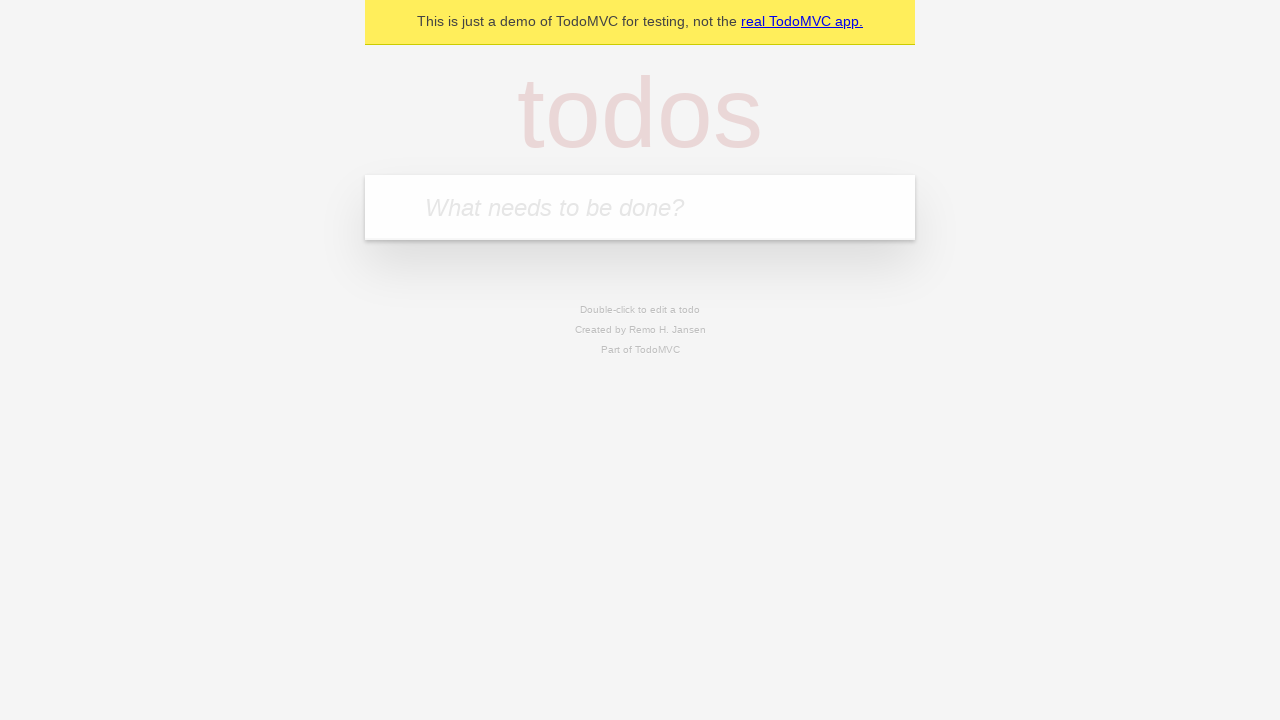

Located the 'What needs to be done?' input field
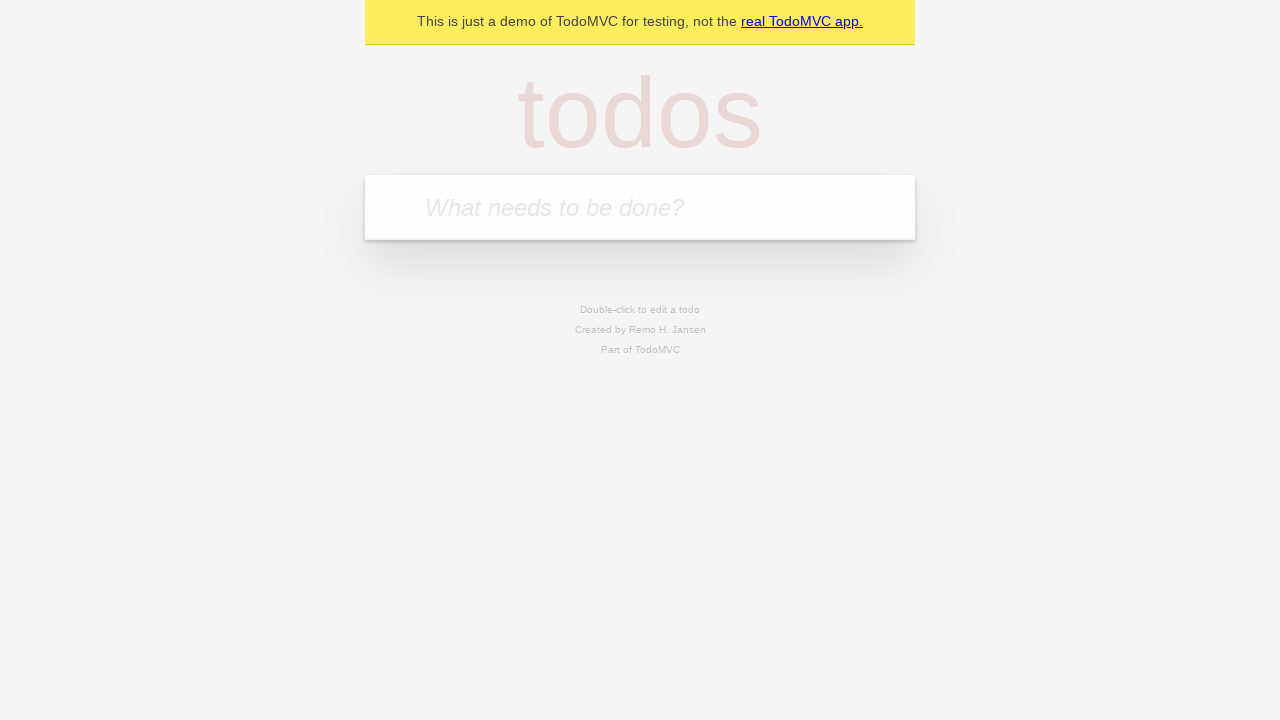

Filled todo input with 'buy some cheese' on internal:attr=[placeholder="What needs to be done?"i]
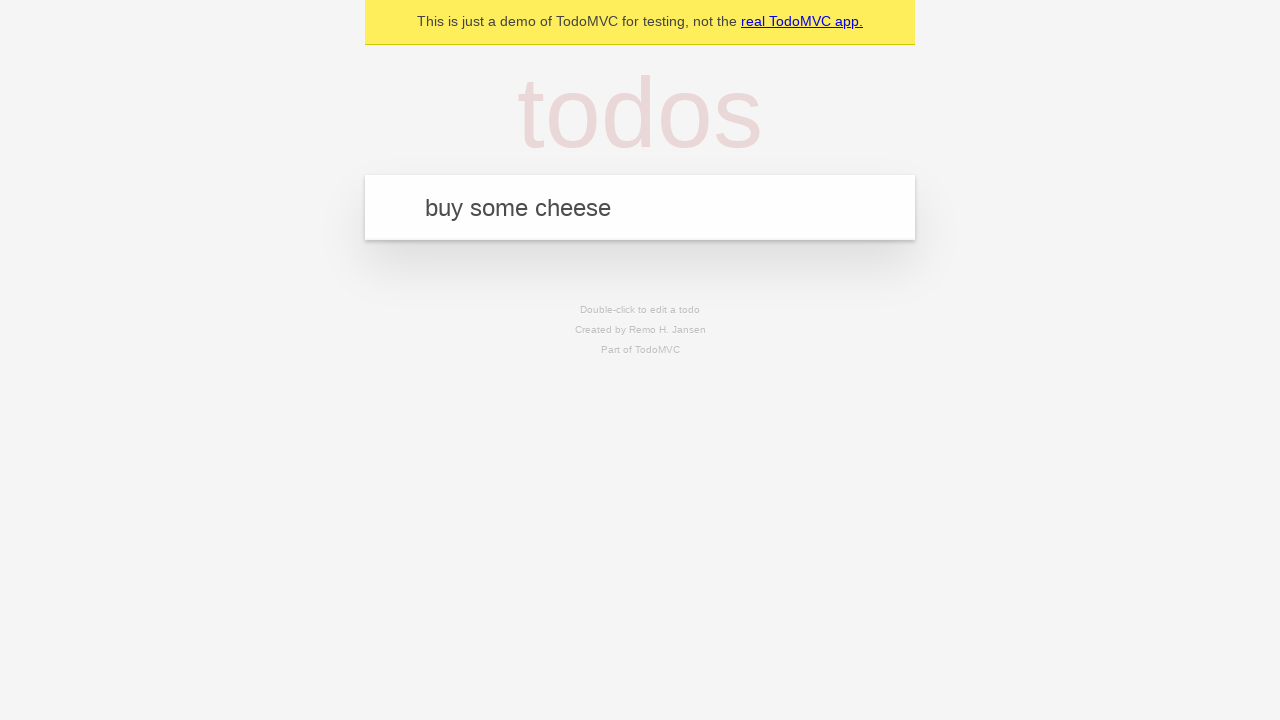

Pressed Enter to create todo 'buy some cheese' on internal:attr=[placeholder="What needs to be done?"i]
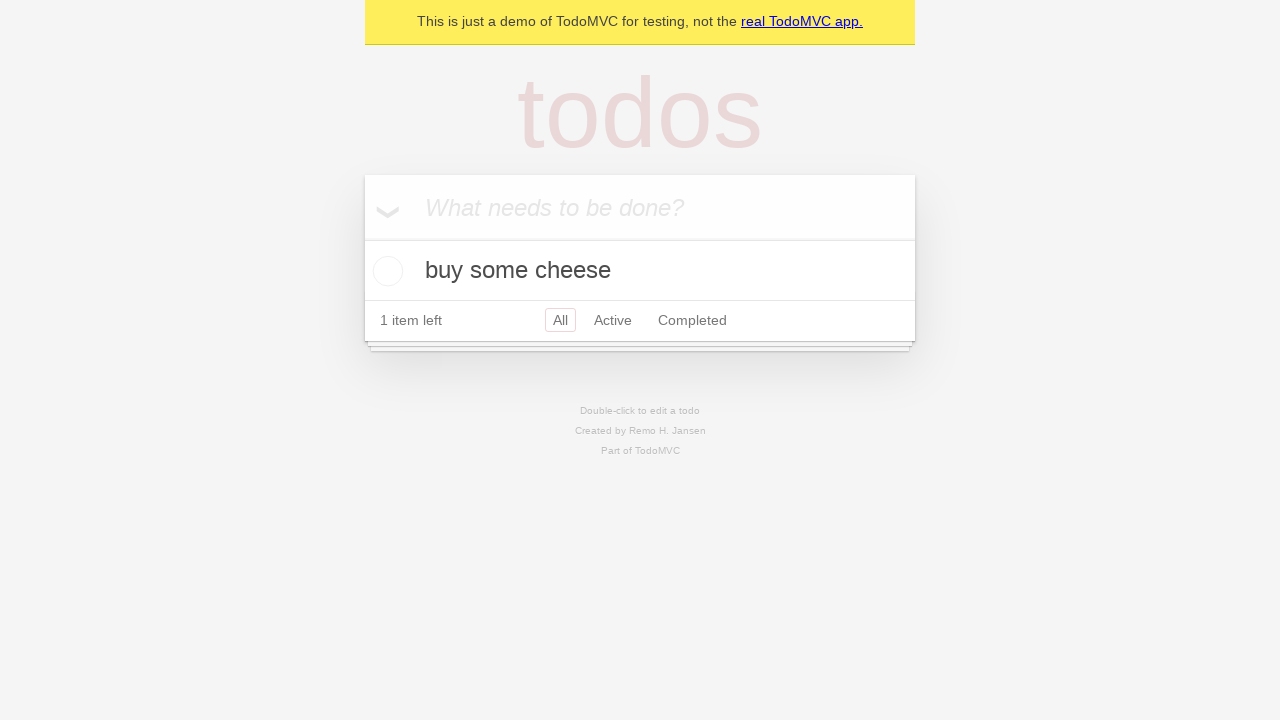

Filled todo input with 'feed the cat' on internal:attr=[placeholder="What needs to be done?"i]
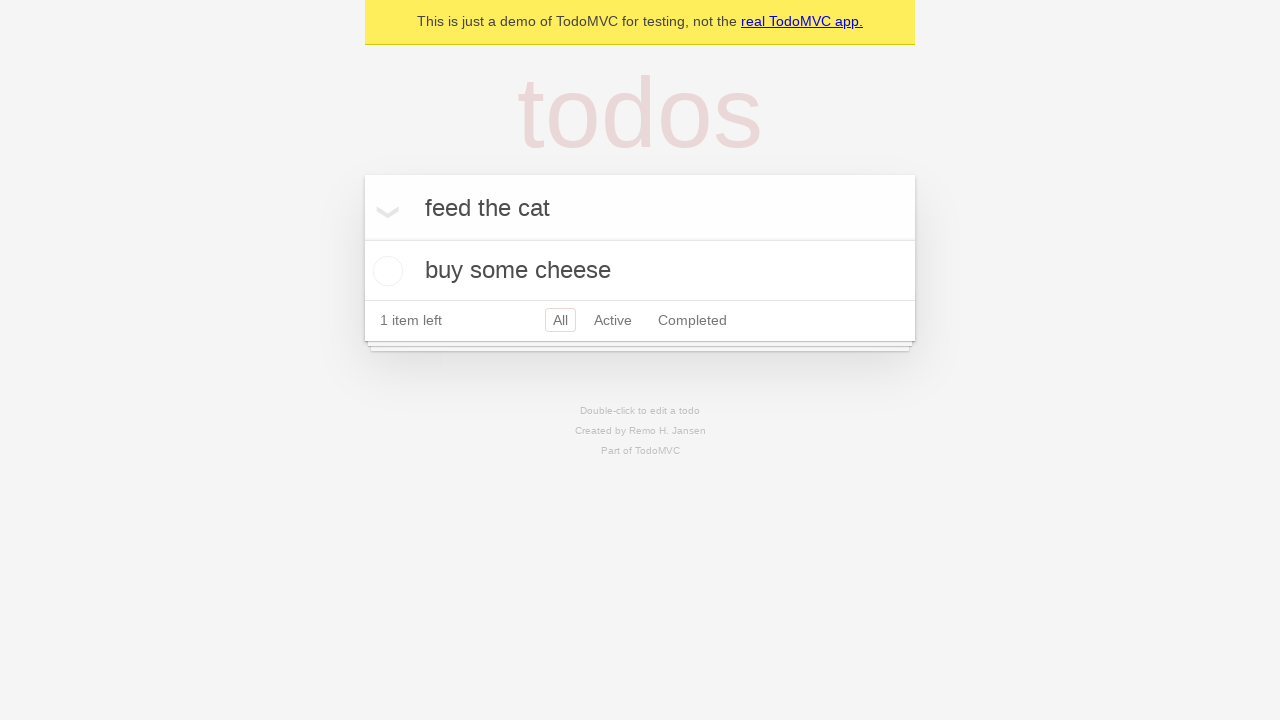

Pressed Enter to create todo 'feed the cat' on internal:attr=[placeholder="What needs to be done?"i]
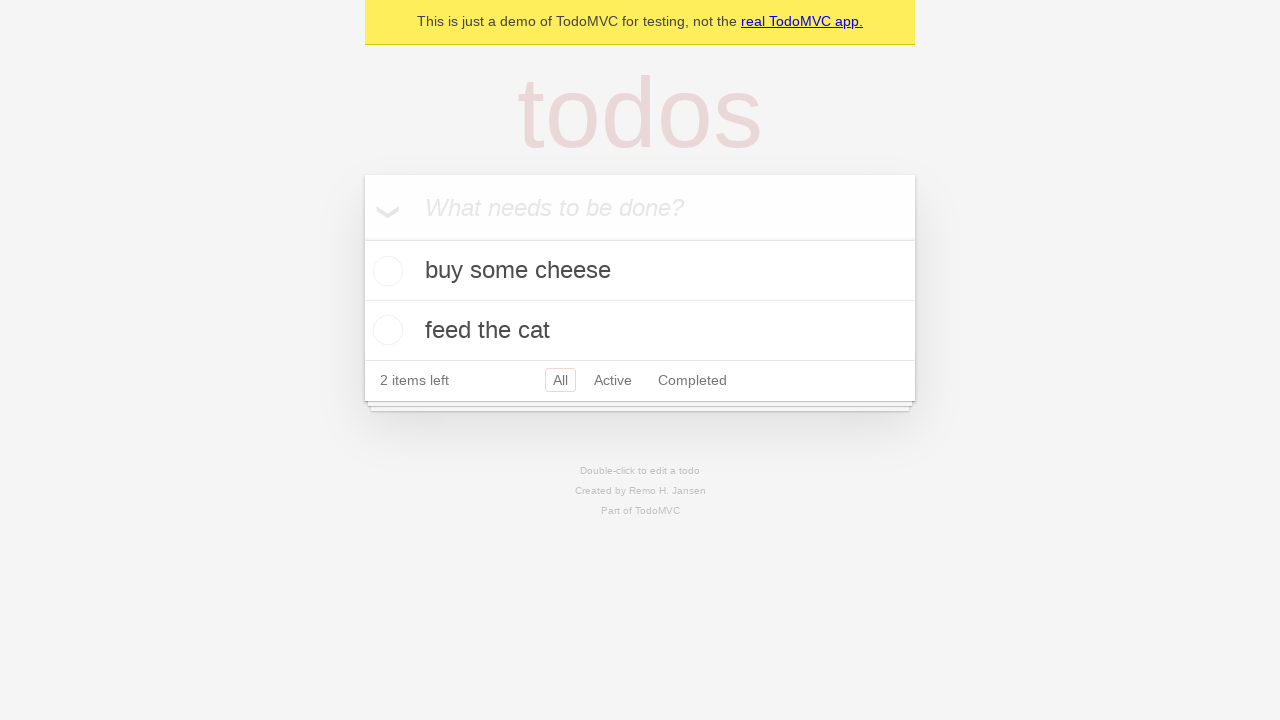

Filled todo input with 'book a doctors appointment' on internal:attr=[placeholder="What needs to be done?"i]
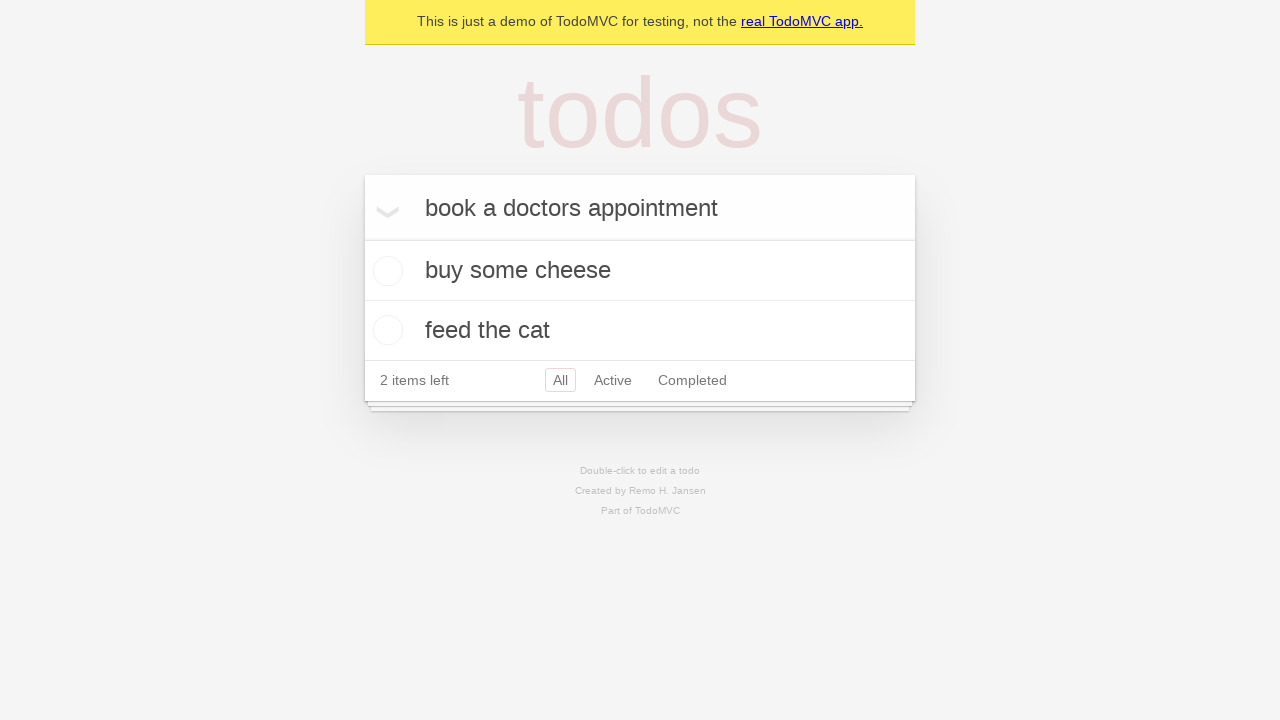

Pressed Enter to create todo 'book a doctors appointment' on internal:attr=[placeholder="What needs to be done?"i]
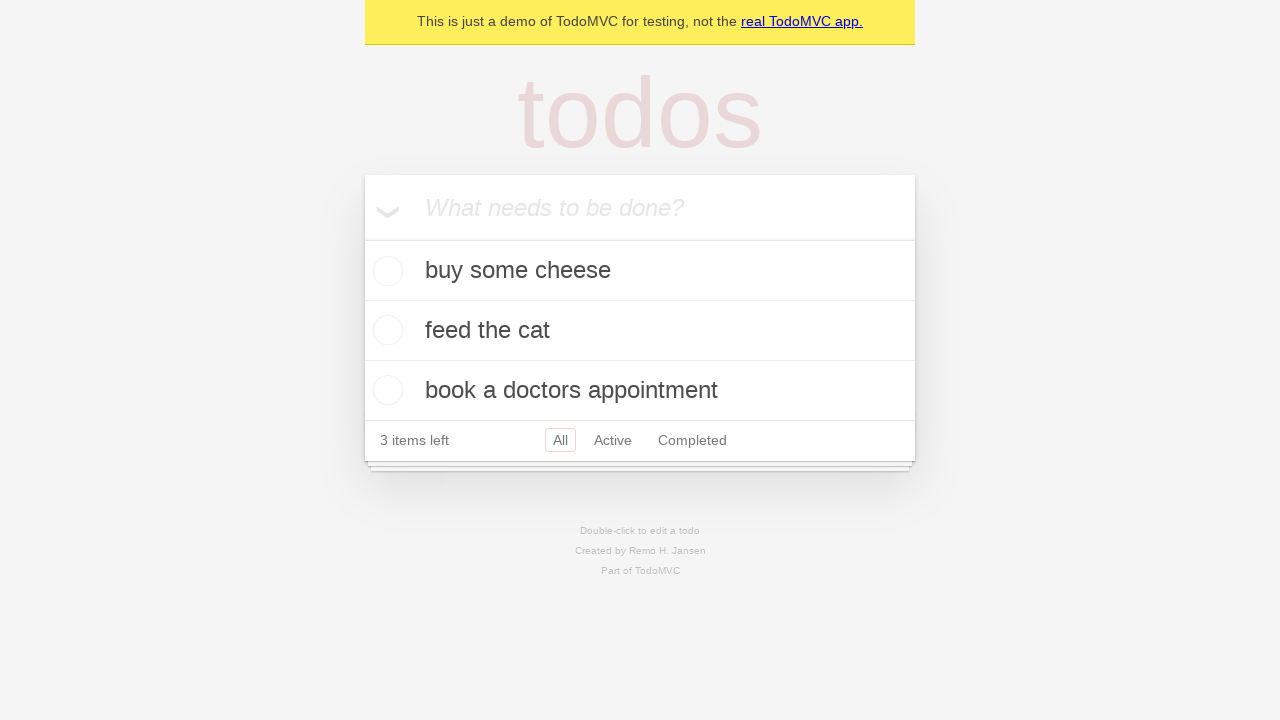

Checked the first todo item as completed at (385, 271) on .todo-list li .toggle >> nth=0
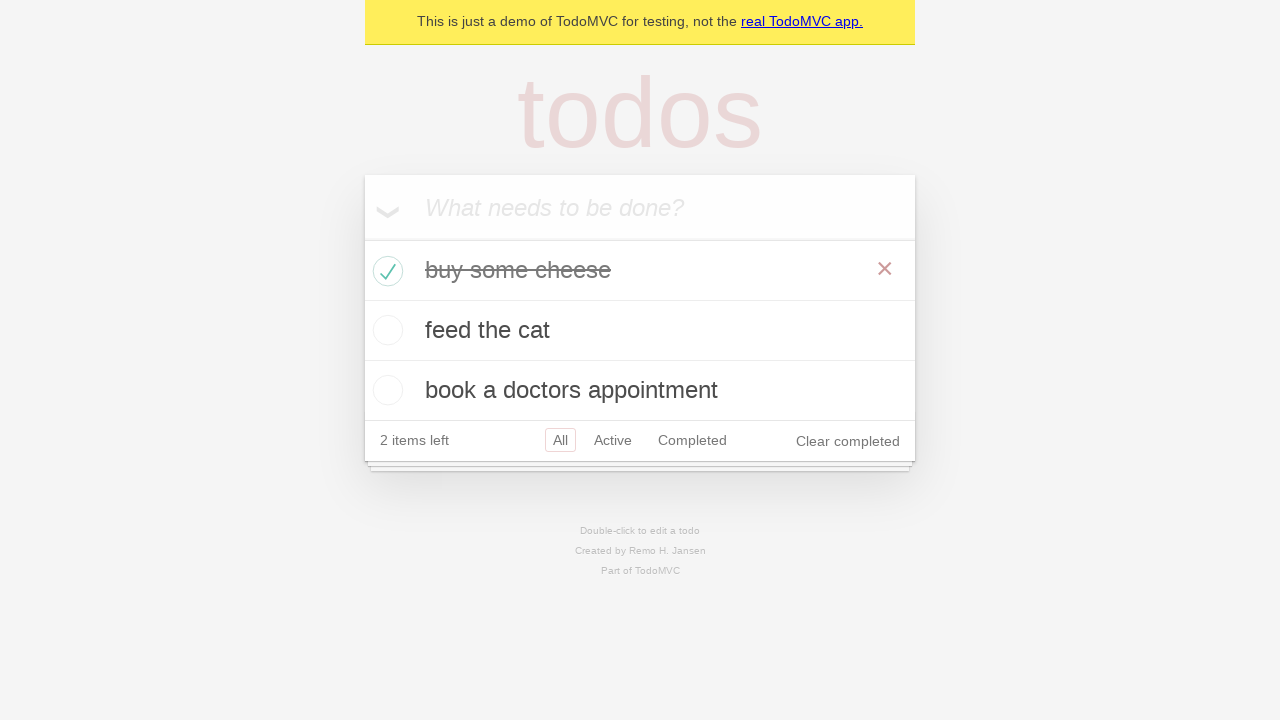

Clicked the 'Clear completed' button at (848, 441) on internal:role=button[name="Clear completed"i]
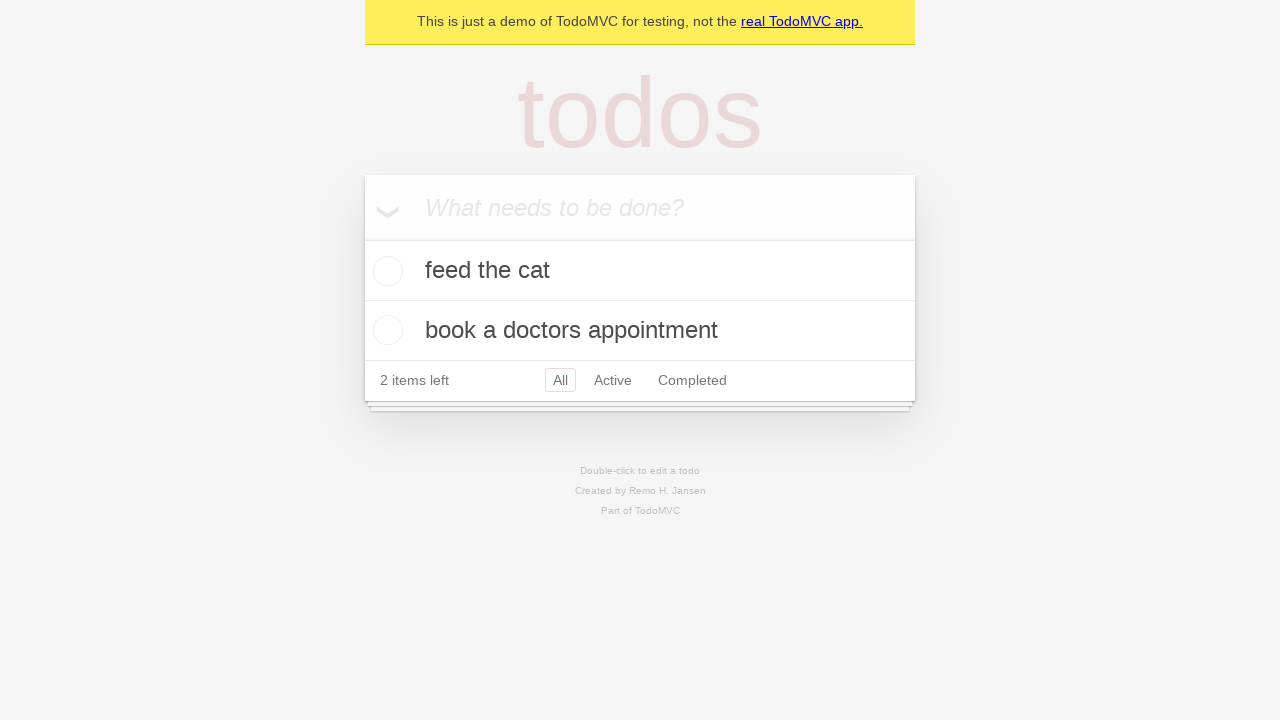

Verified 'Clear completed' button is hidden when no completed items exist
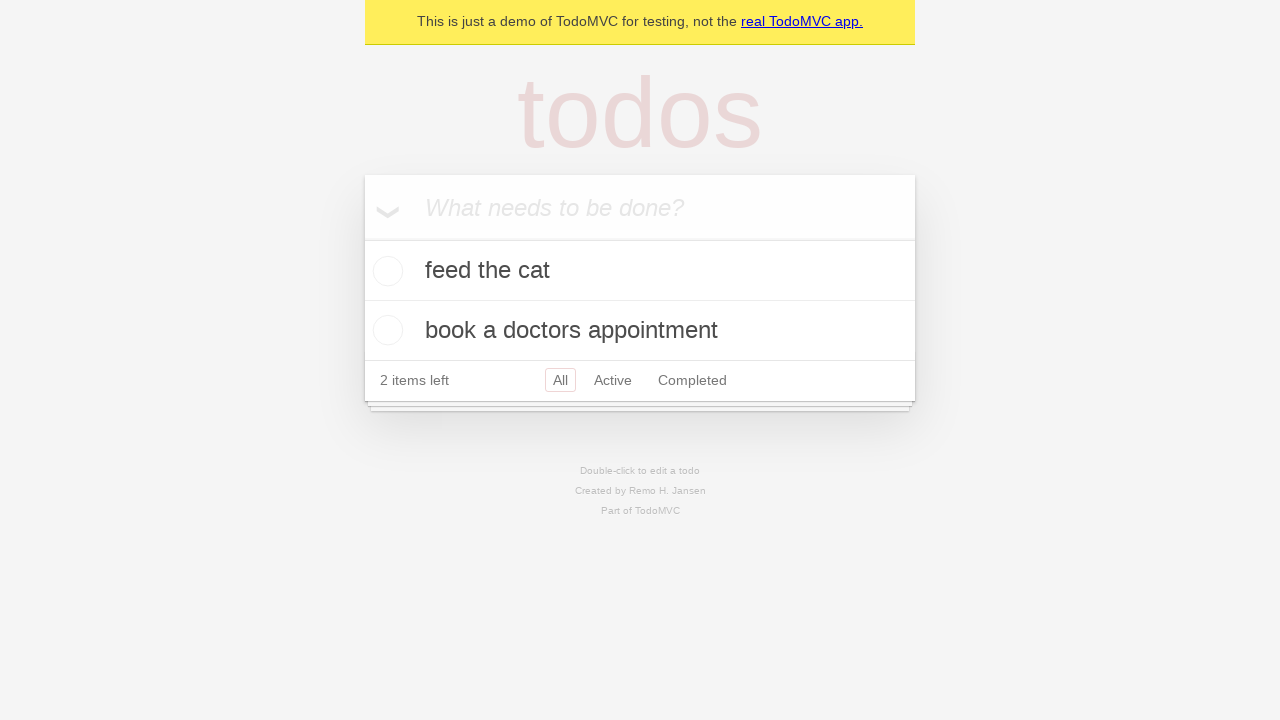

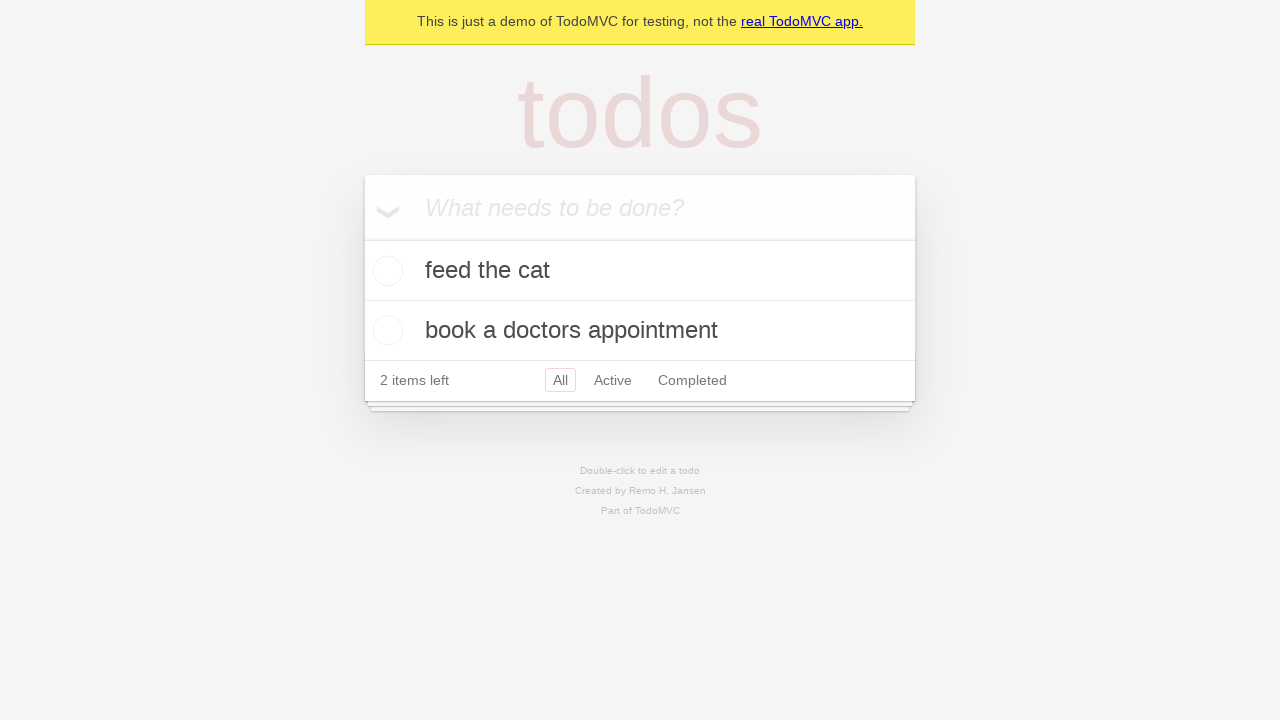